Tests date picker functionality by opening the date picker, selecting a specific month (July), year (2030), and day (25th) from dropdown menus.

Starting URL: https://demoqa.com/date-picker

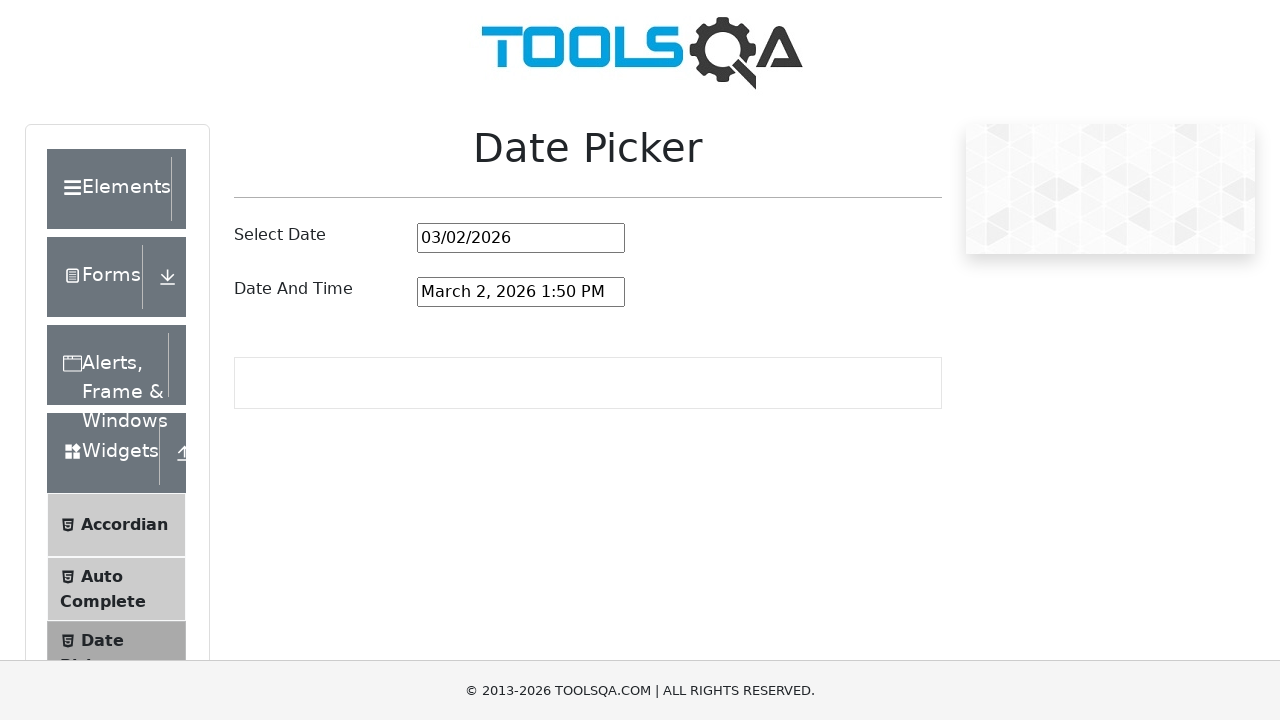

Clicked on date picker input to open the calendar at (521, 238) on #datePickerMonthYearInput
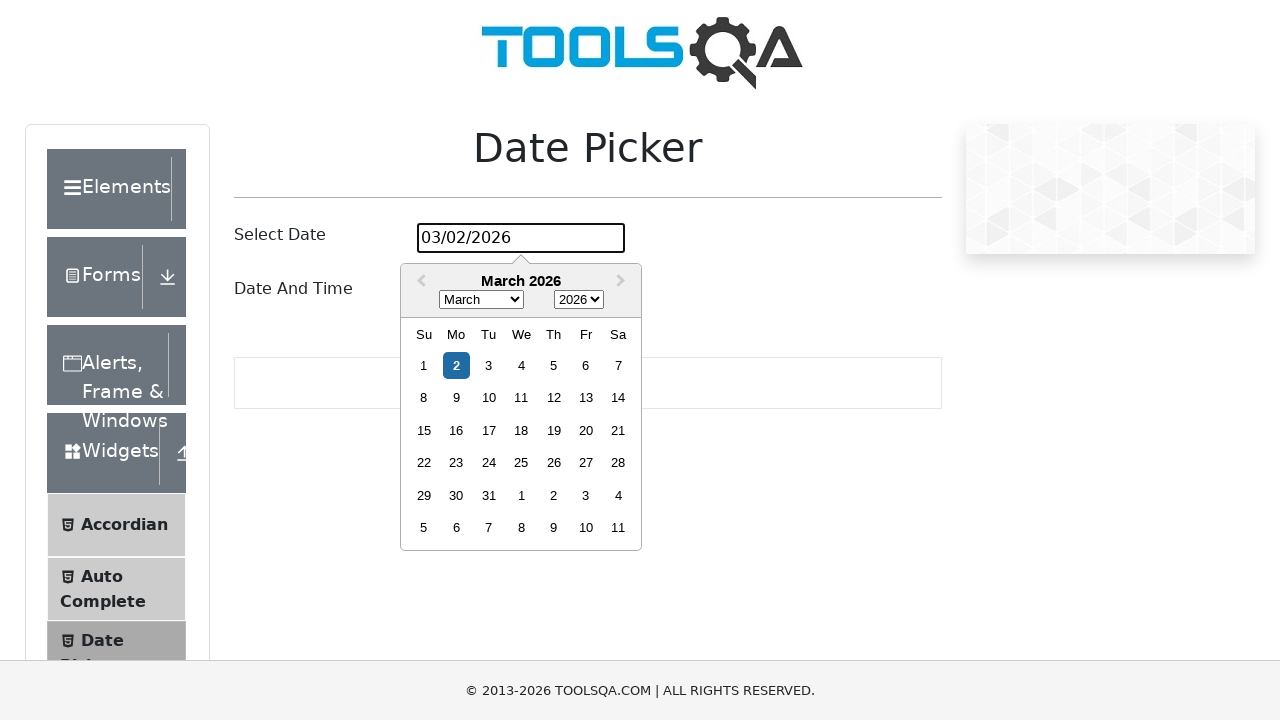

Selected July from the month dropdown menu on .react-datepicker__month-select
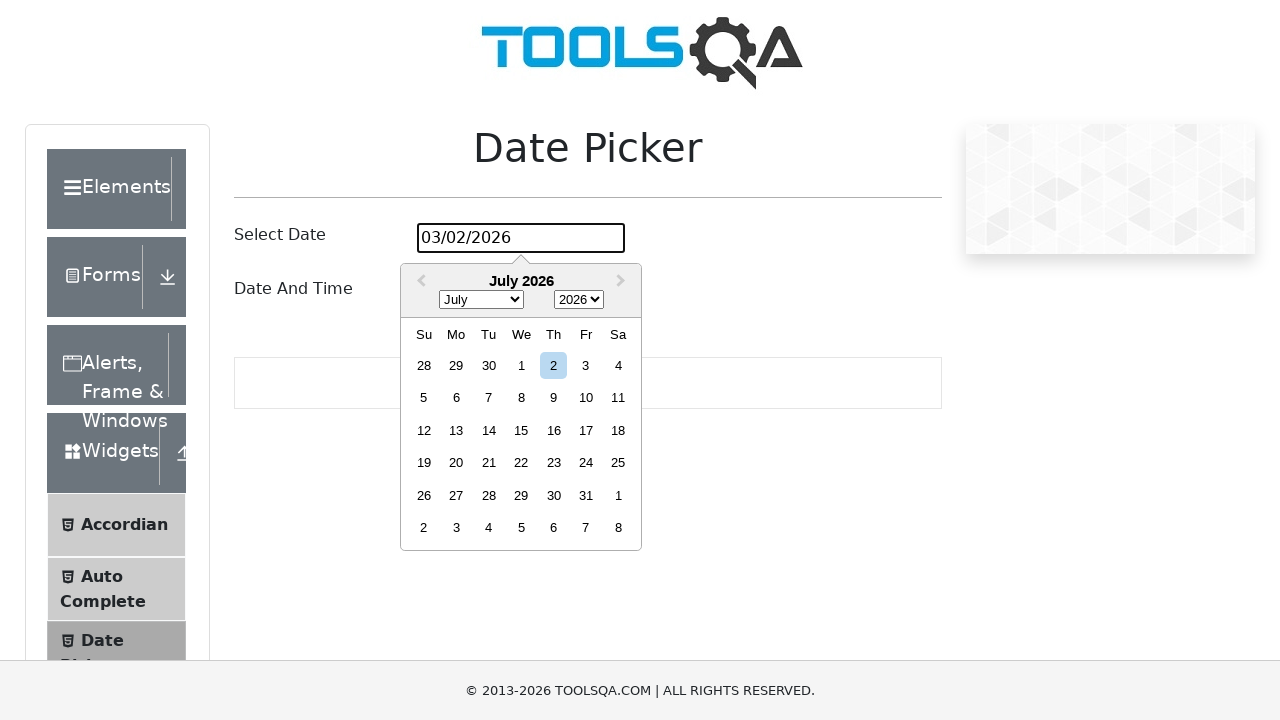

Selected 2030 from the year dropdown menu on .react-datepicker__year-select
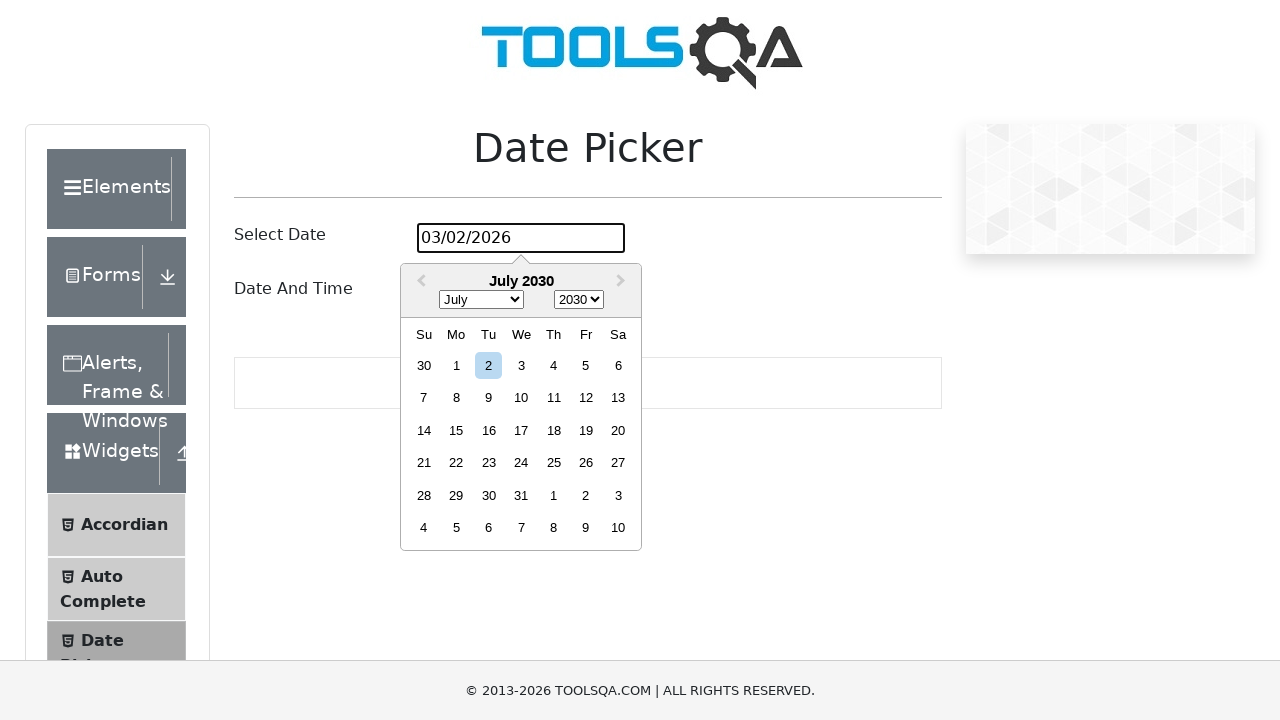

Clicked on July 25th, 2030 to select the date at (554, 463) on xpath=//div[@aria-label='Choose Thursday, July 25th, 2030']
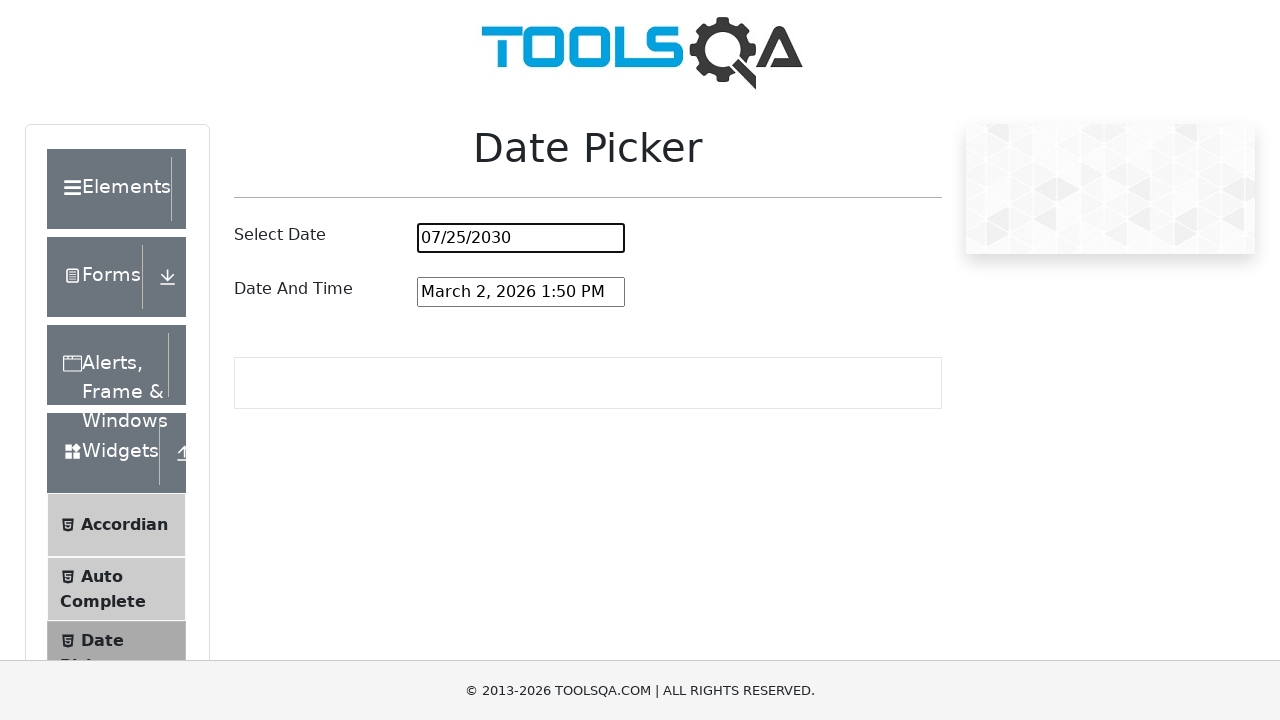

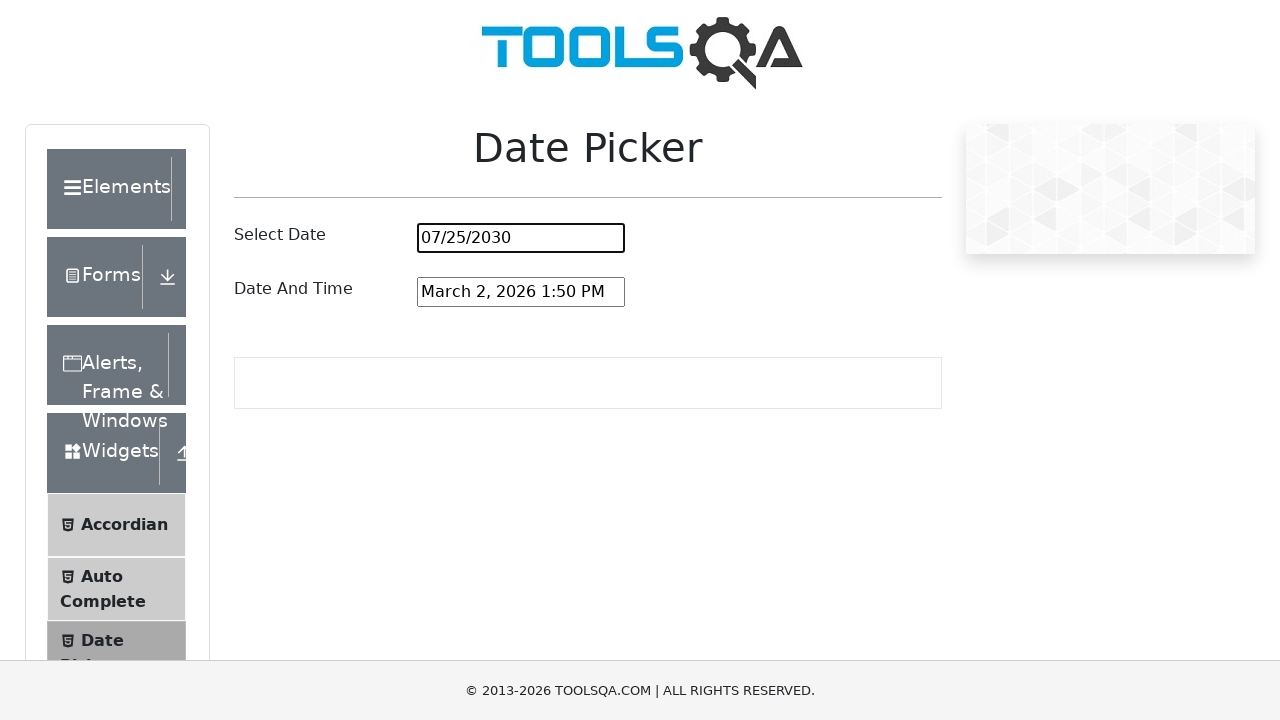